Tests browser windows functionality including opening new tabs and new window messages on the DemoQA site

Starting URL: https://demoqa.com/

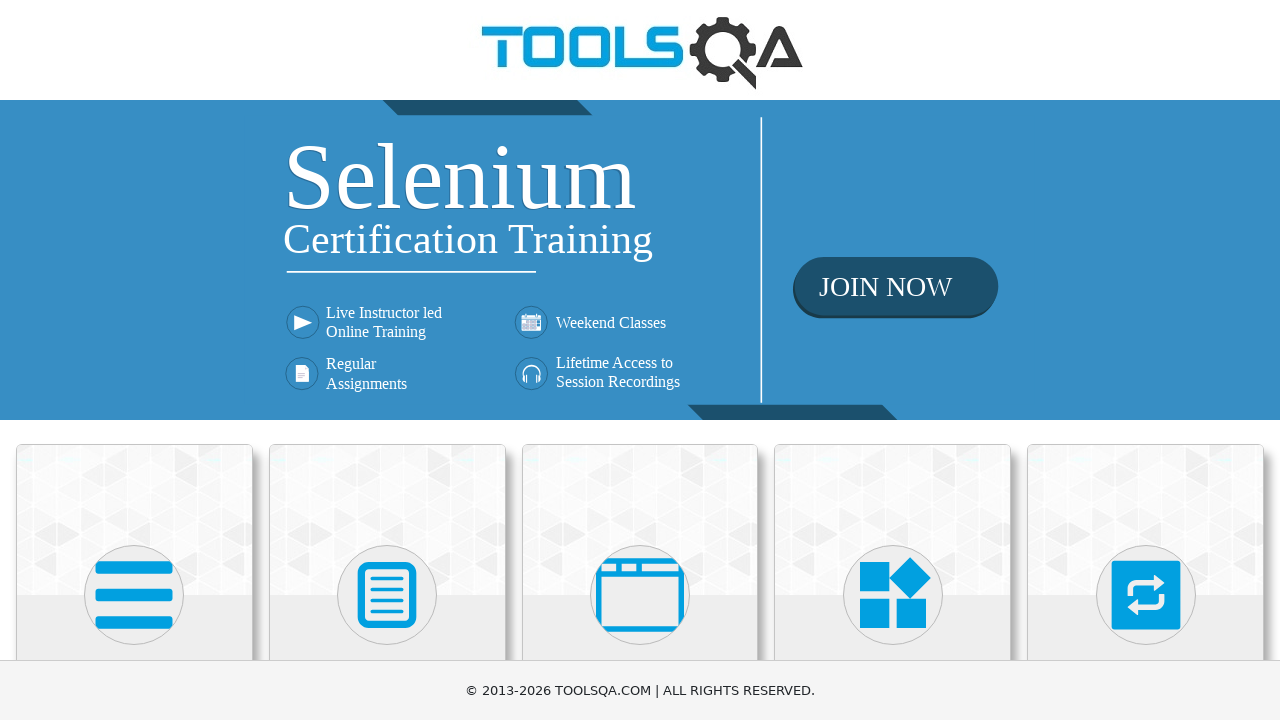

Clicked on Alerts, Frame & Windows card at (640, 360) on text=Alerts, Frame & Windows
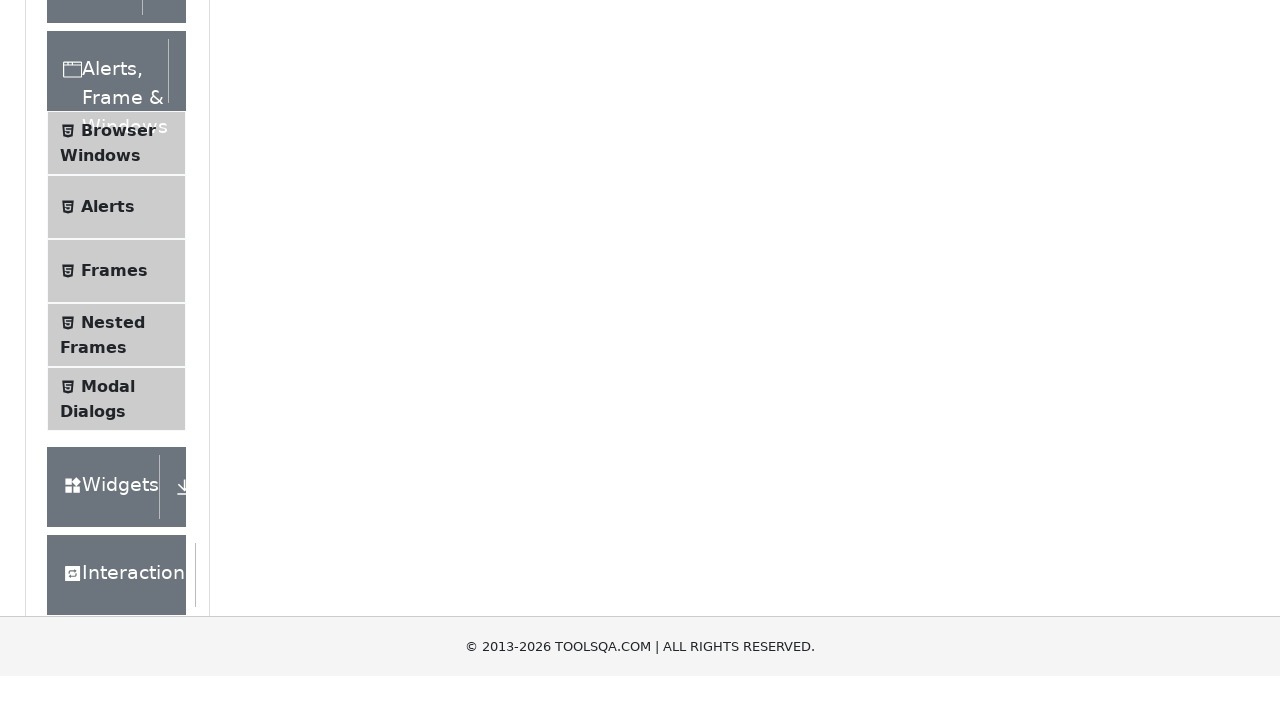

Clicked on Browser Windows menu item at (118, 424) on text=Browser Windows
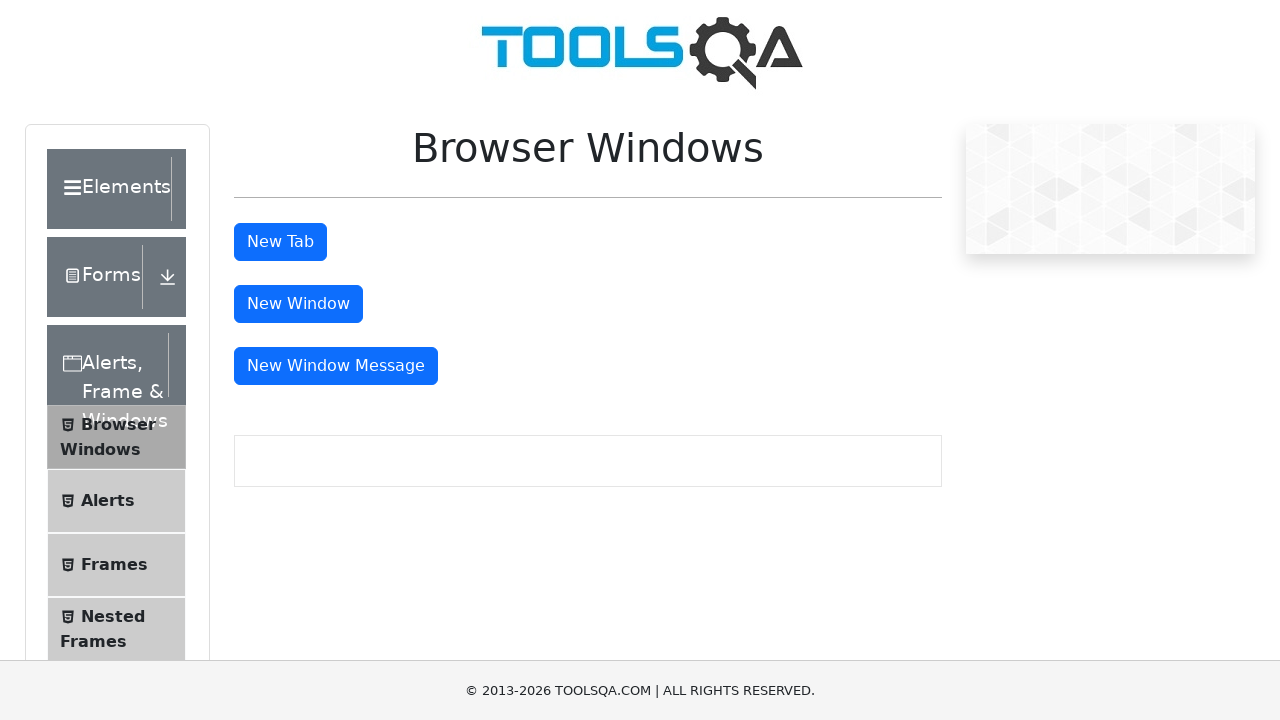

Clicked New Tab button at (280, 242) on #tabButton
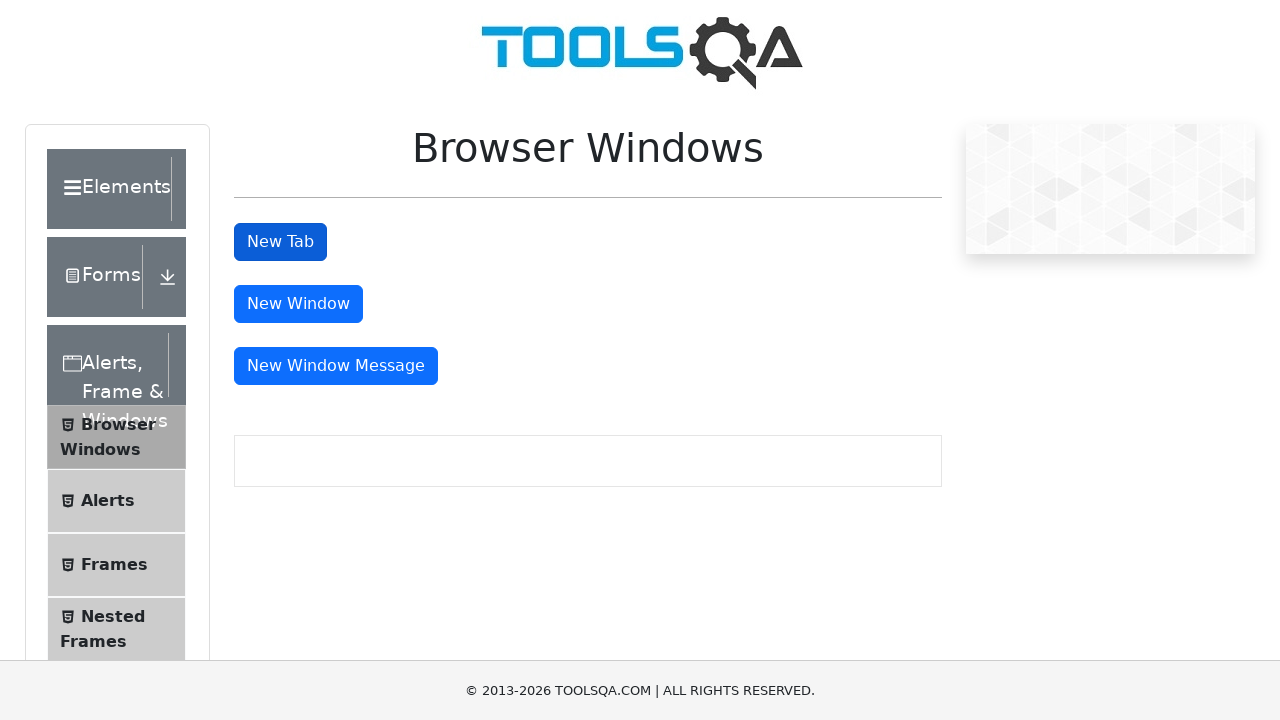

Clicked New Window button at (298, 304) on #windowButton
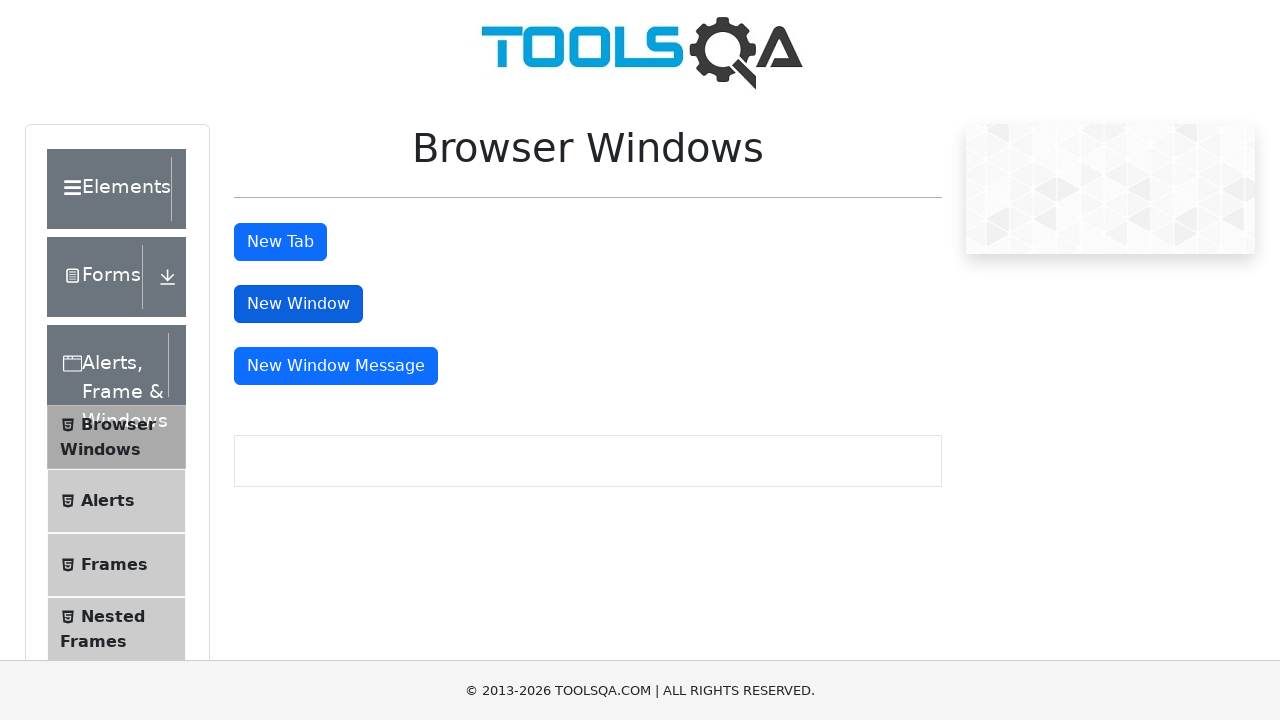

Clicked New Window Message button at (336, 366) on #messageWindowButton
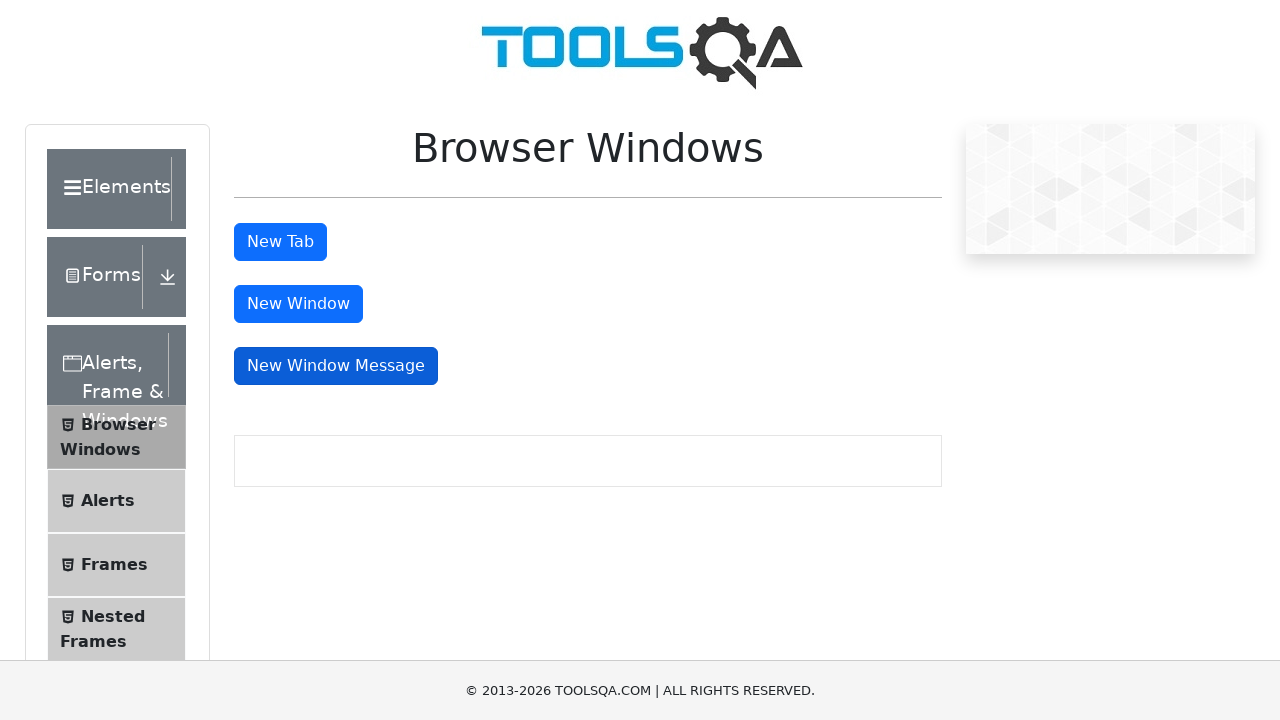

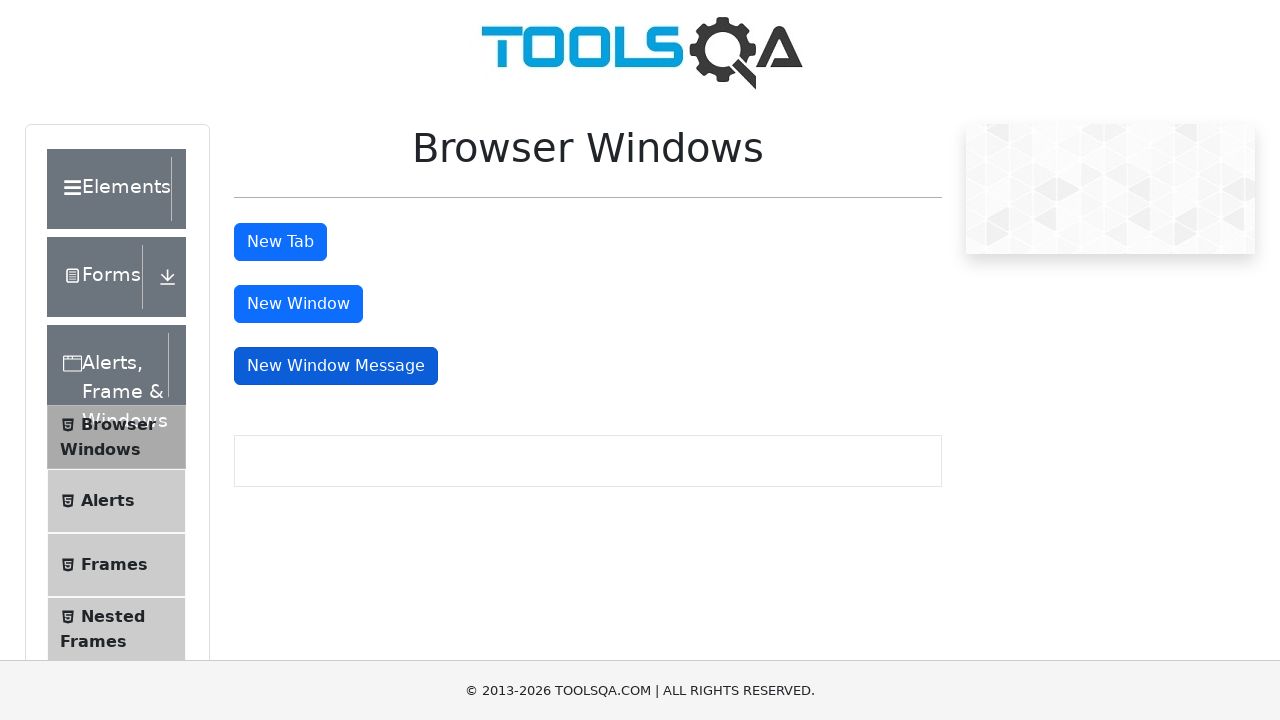